Tests registration form validation by verifying that the register button remains disabled with a weak password and becomes enabled with a strong password

Starting URL: http://practice.automationtesting.in/my-account/

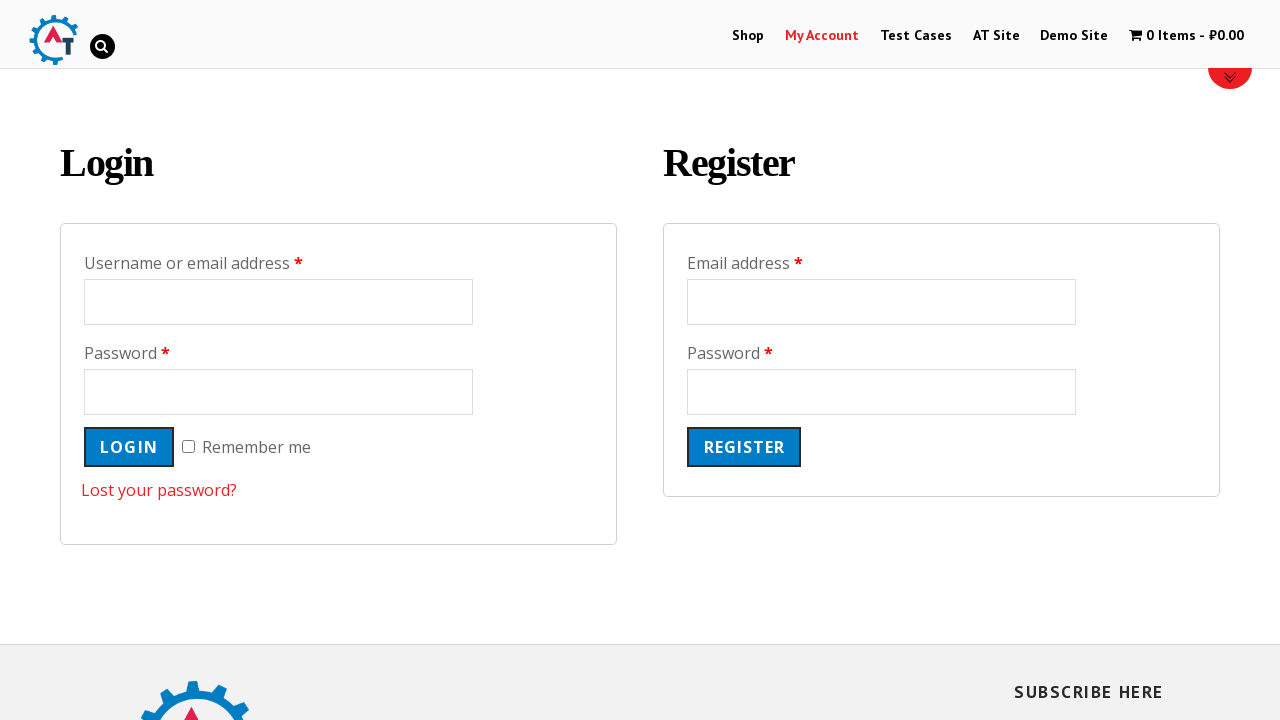

Filled password field with weak password 'july2' on (//input[@type='password'])[2]
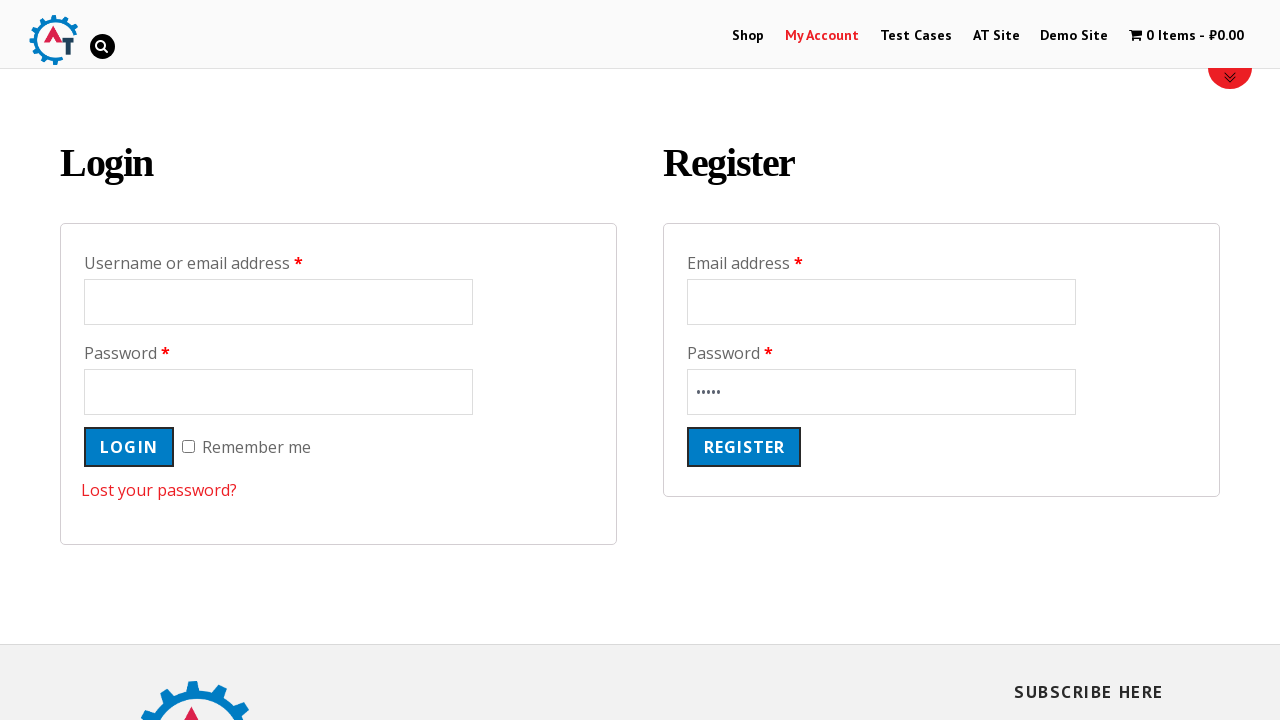

Pressed Enter key after weak password entry on (//input[@type='password'])[2]
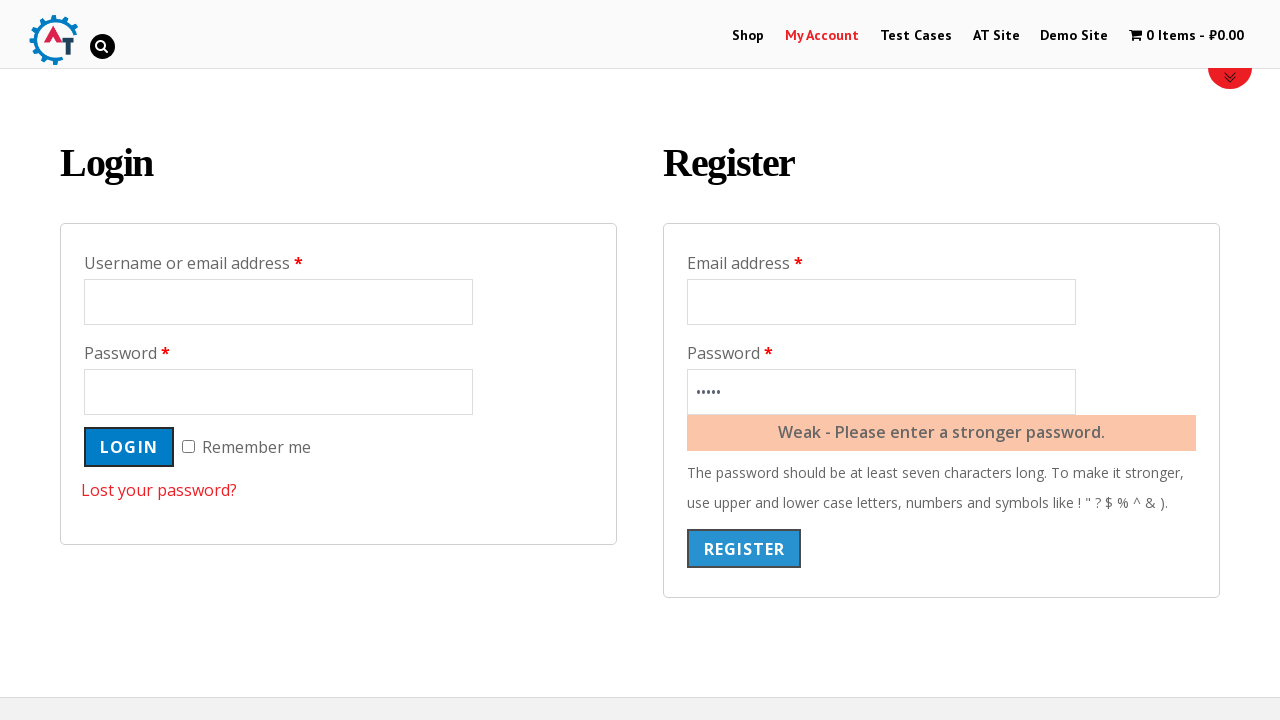

Verified register button is disabled with weak password
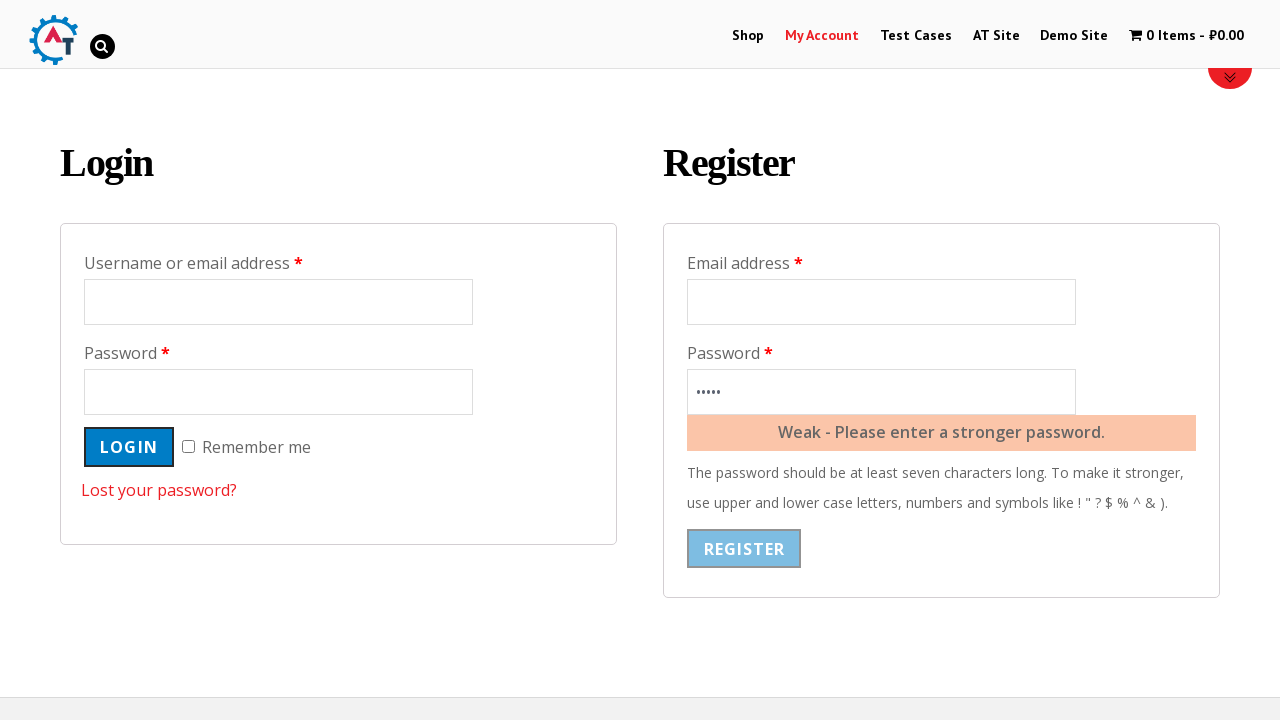

Cleared password field on (//input[@type='password'])[2]
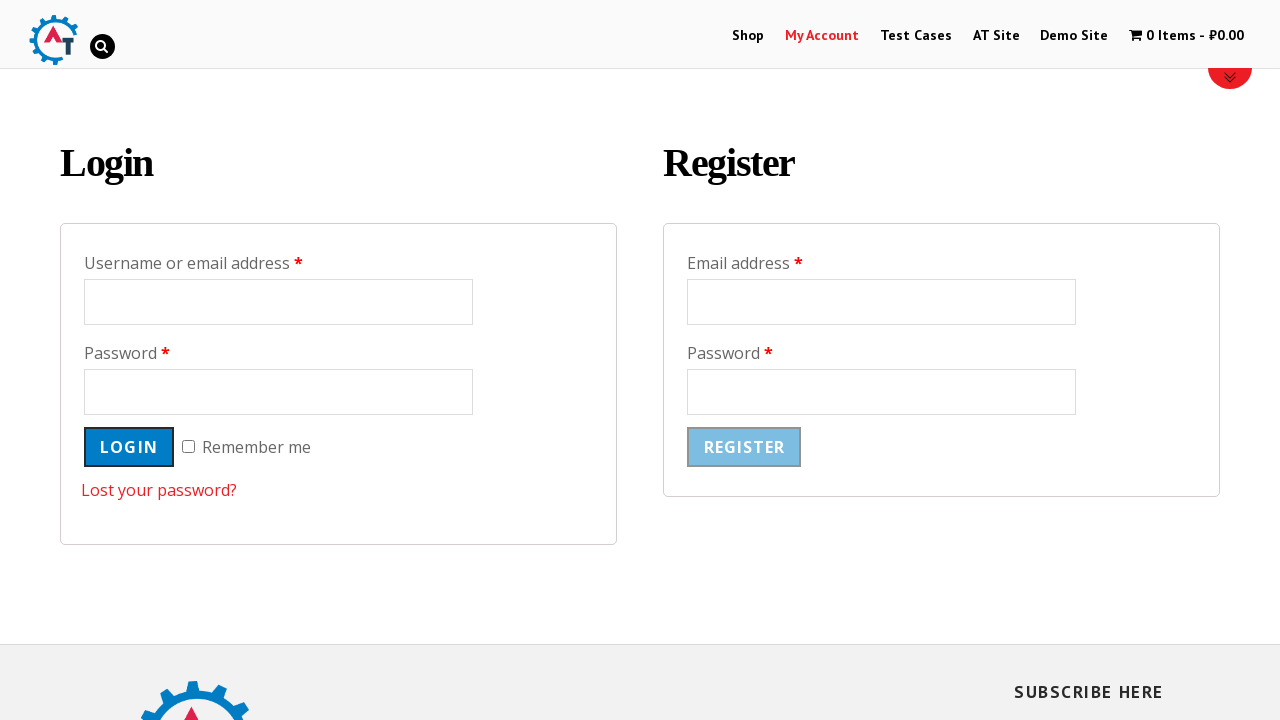

Filled password field with strong password 'july21@12.15@#' on (//input[@type='password'])[2]
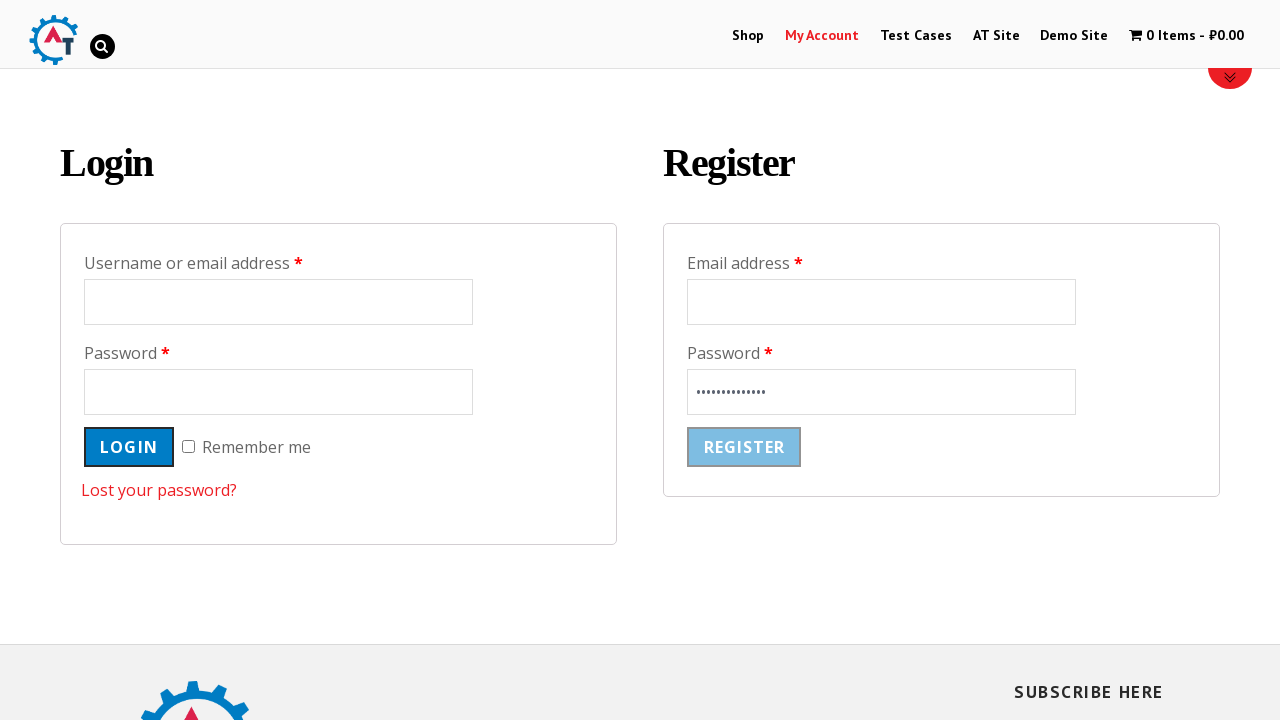

Pressed Enter key after strong password entry on (//input[@type='password'])[2]
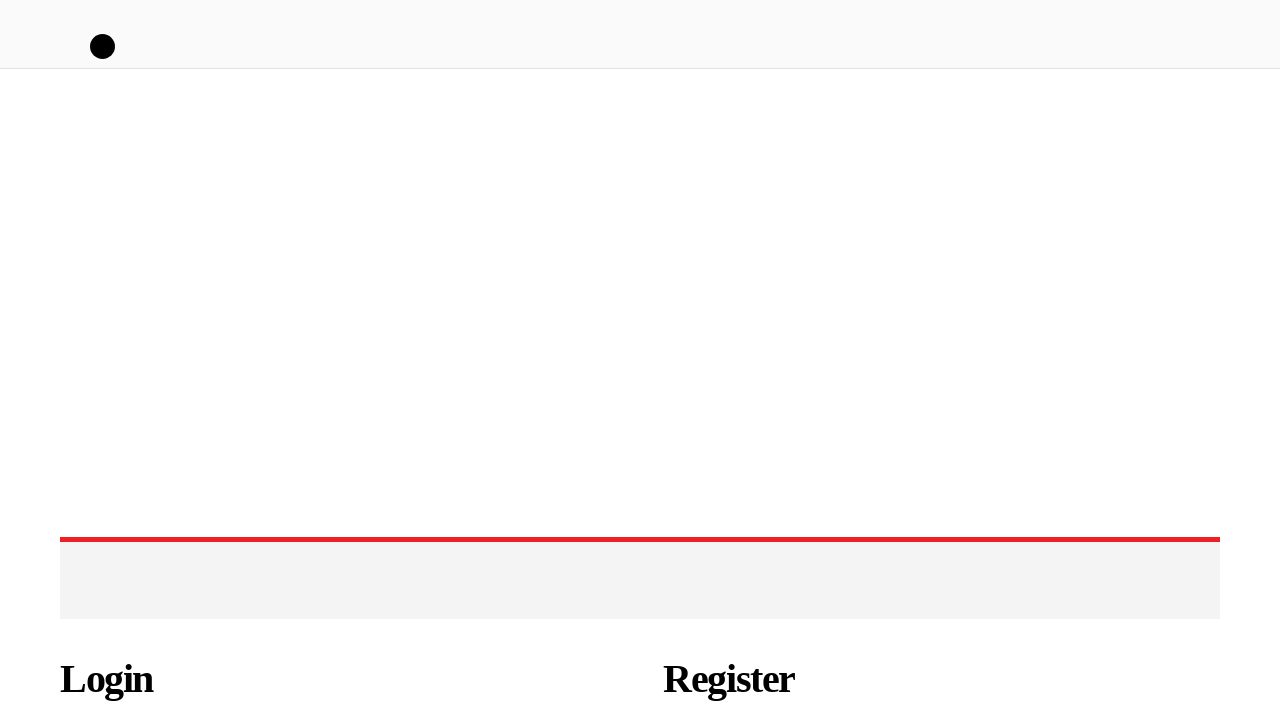

Added additional character '$' to password field on (//input[@type='password'])[2]
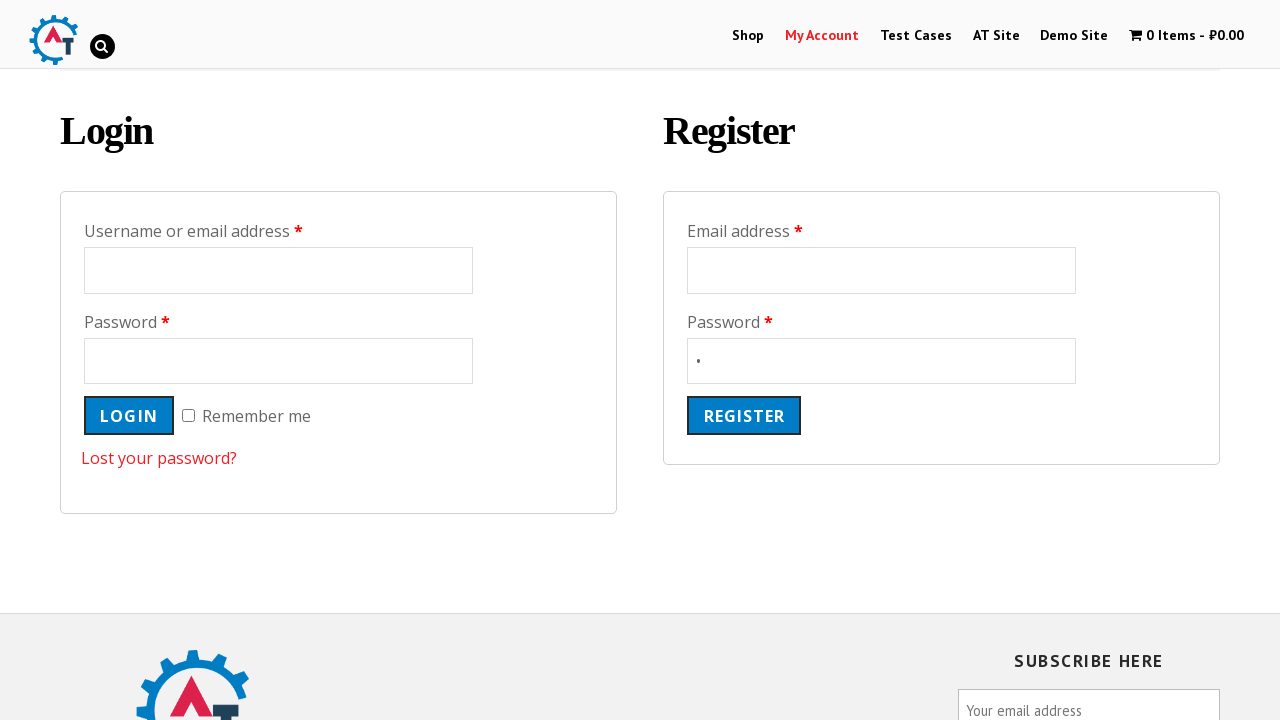

Waited 2 seconds for register button to be enabled with strong password
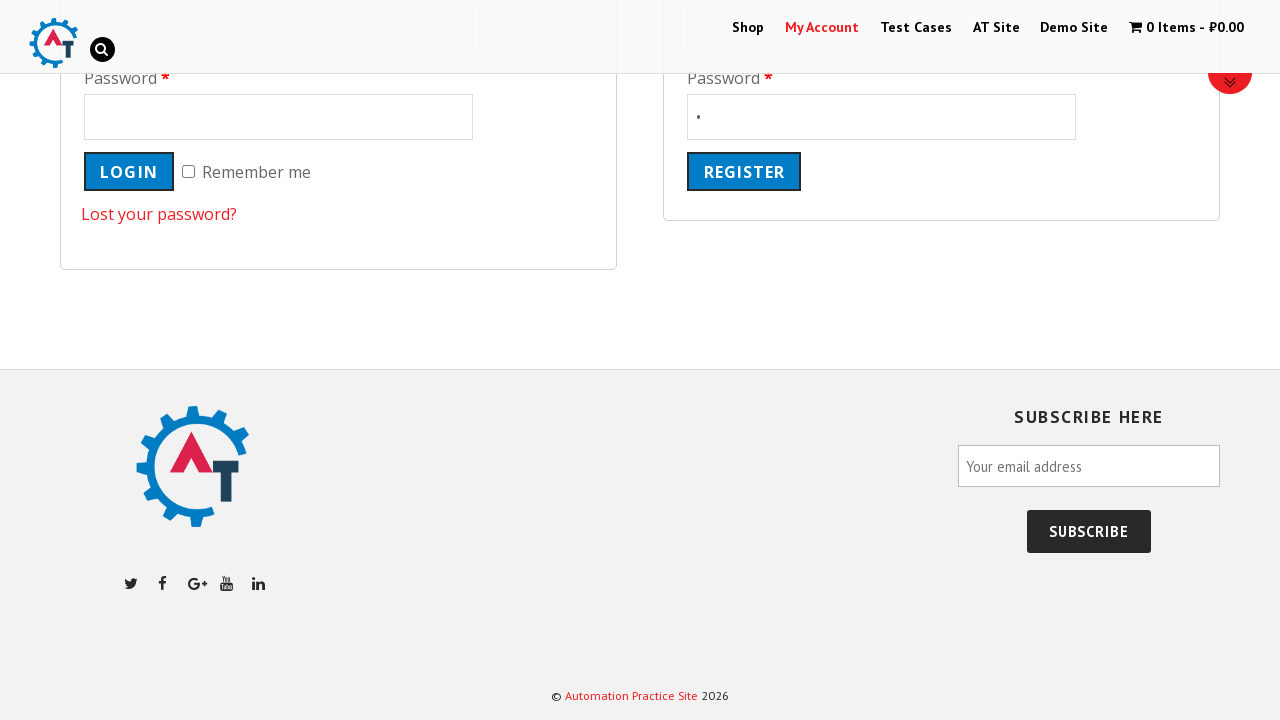

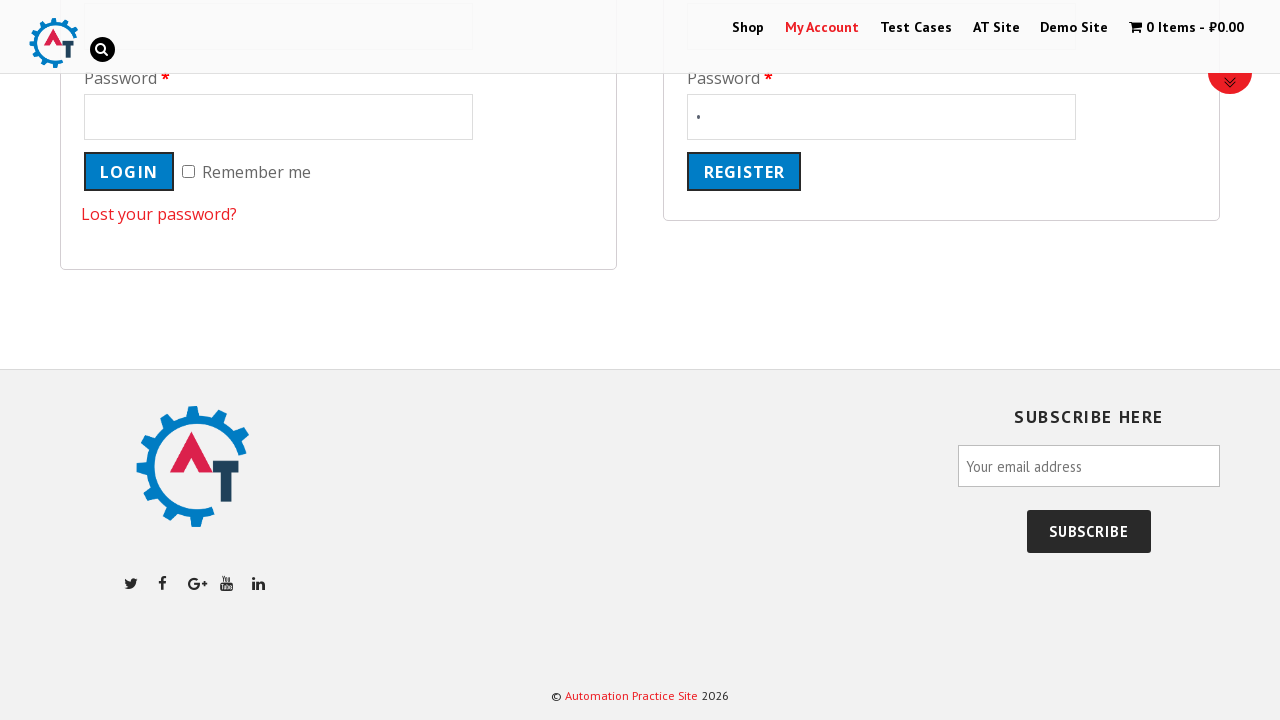